Tests form submission by extracting a value from an element's attribute, performing a mathematical calculation (log of absolute value of 12 times sine of the value), filling in the answer, checking required checkboxes, and submitting the form.

Starting URL: https://suninjuly.github.io/get_attribute.html

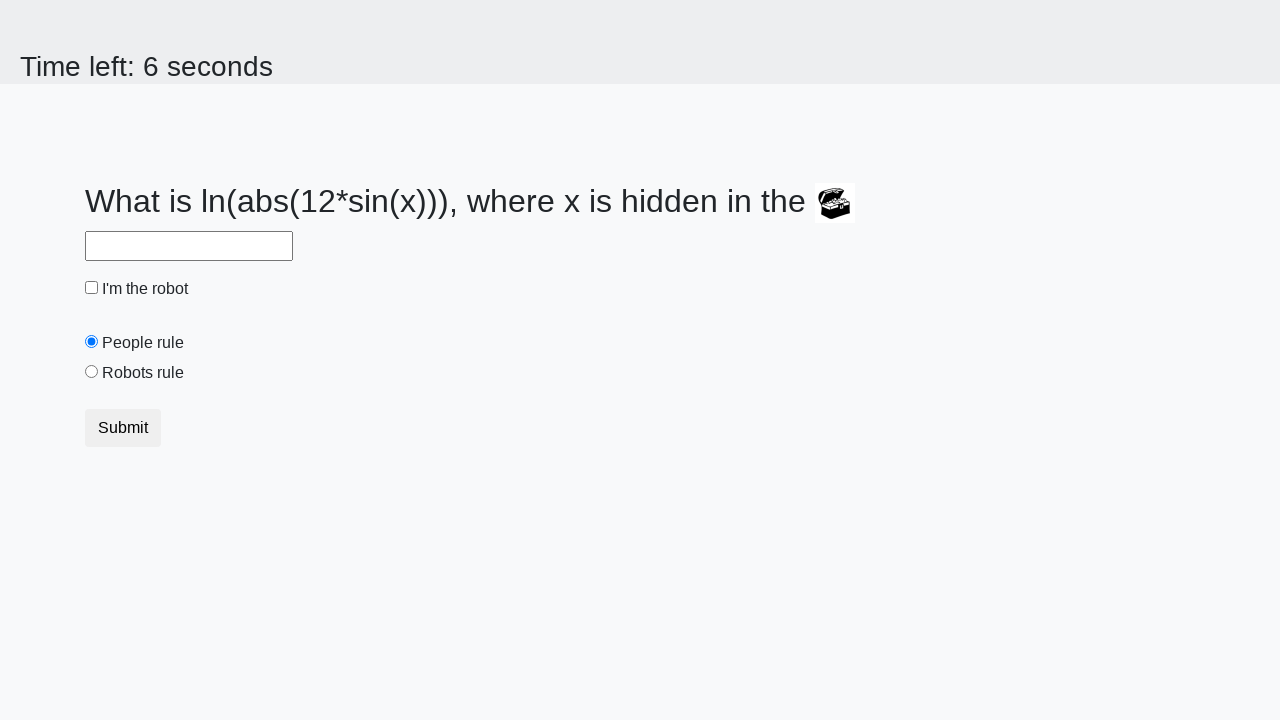

Located treasure element
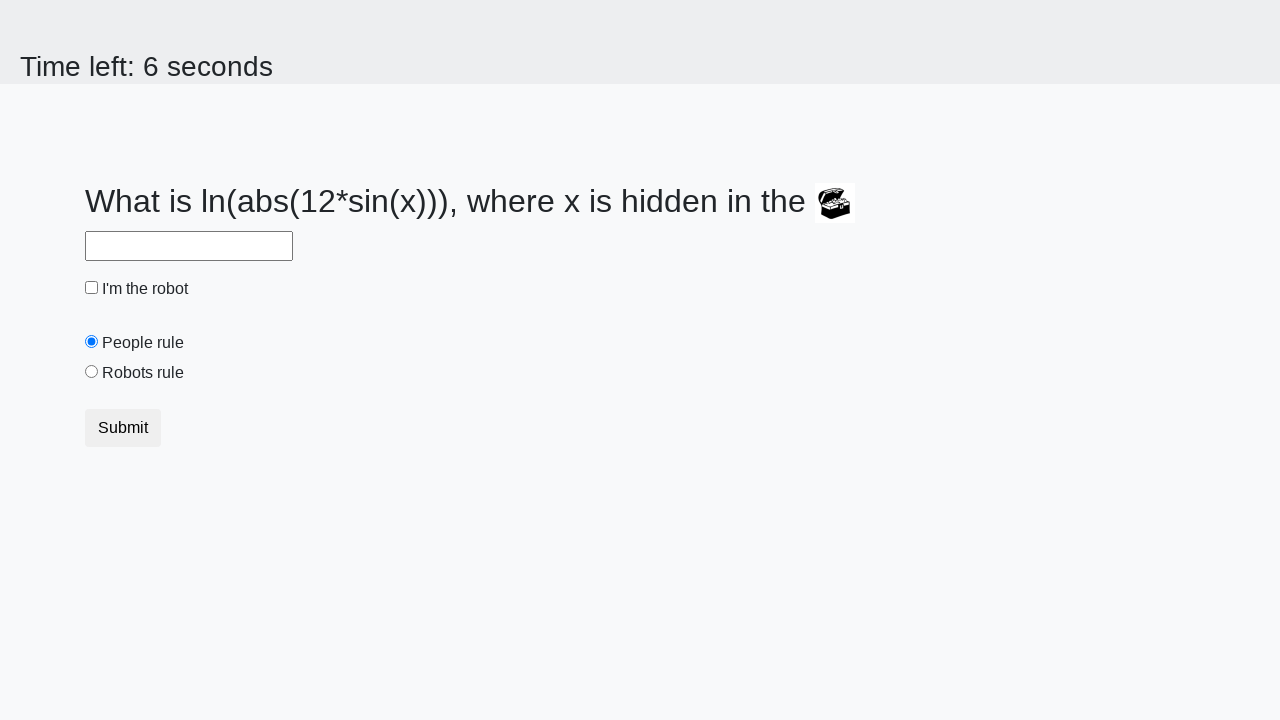

Extracted valuex attribute: 75
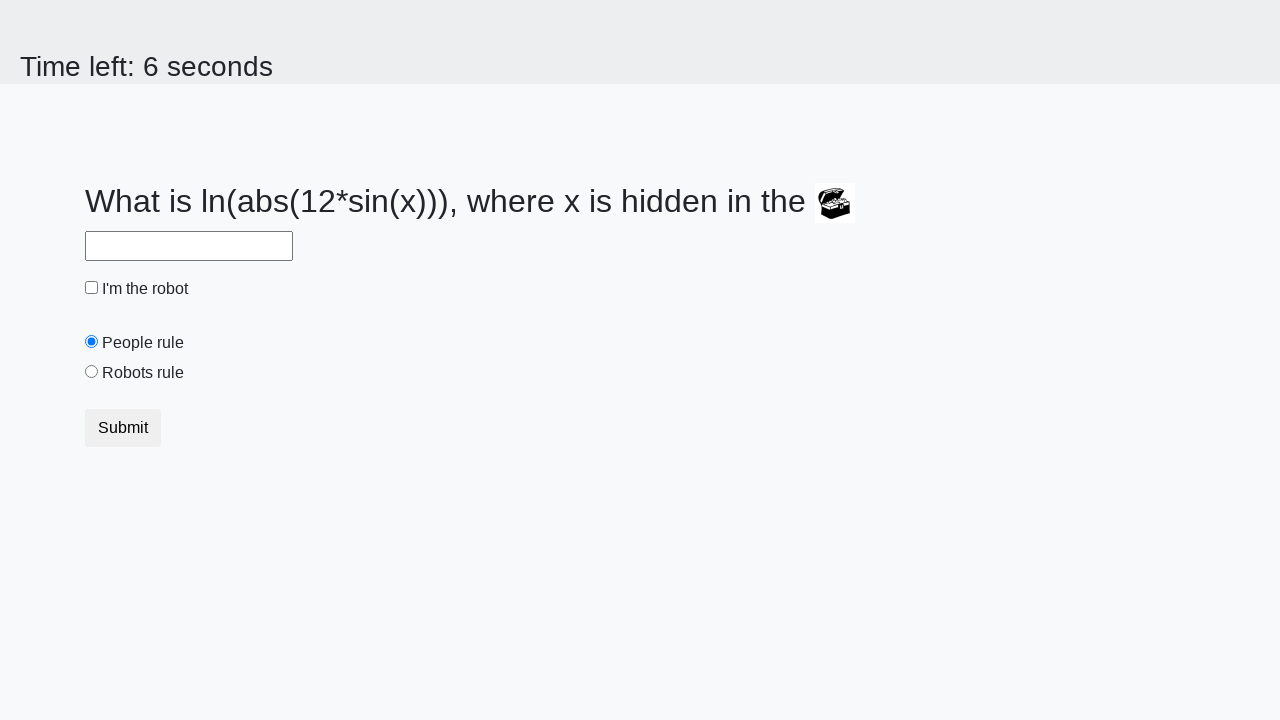

Calculated answer using log(abs(12*sin(75))): 1.537593756663877
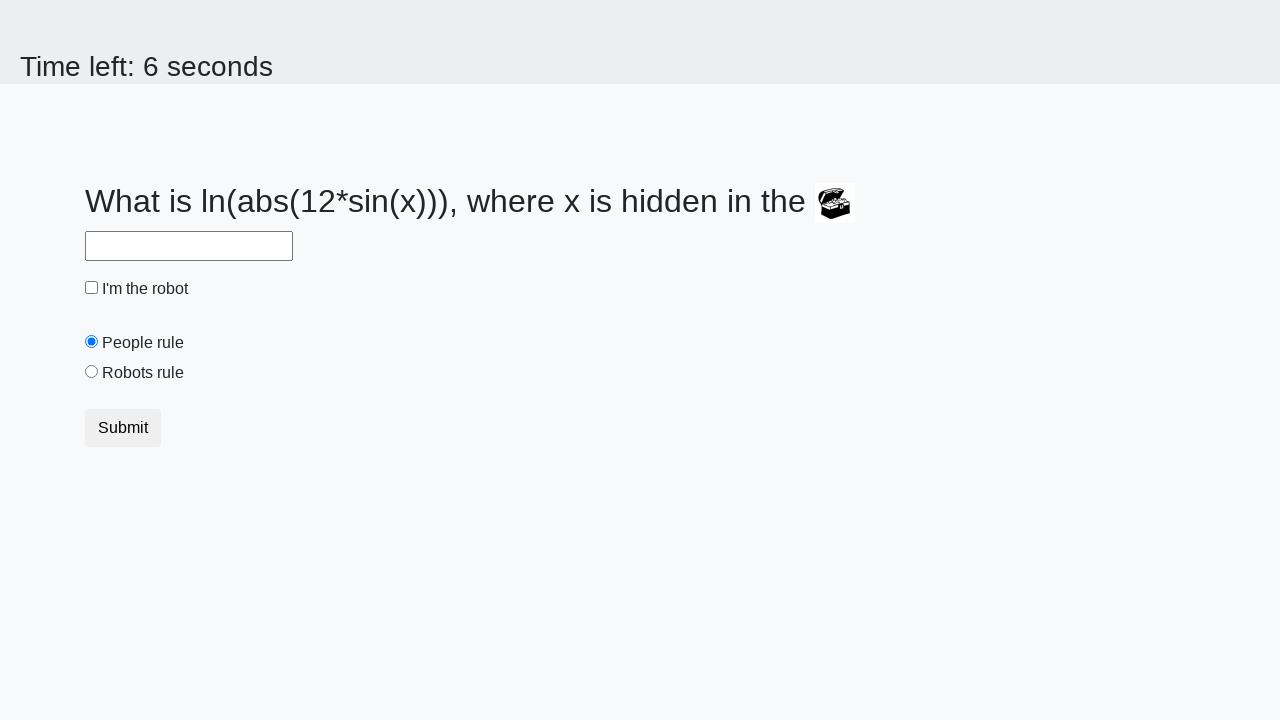

Filled answer field with 1.537593756663877 on #answer
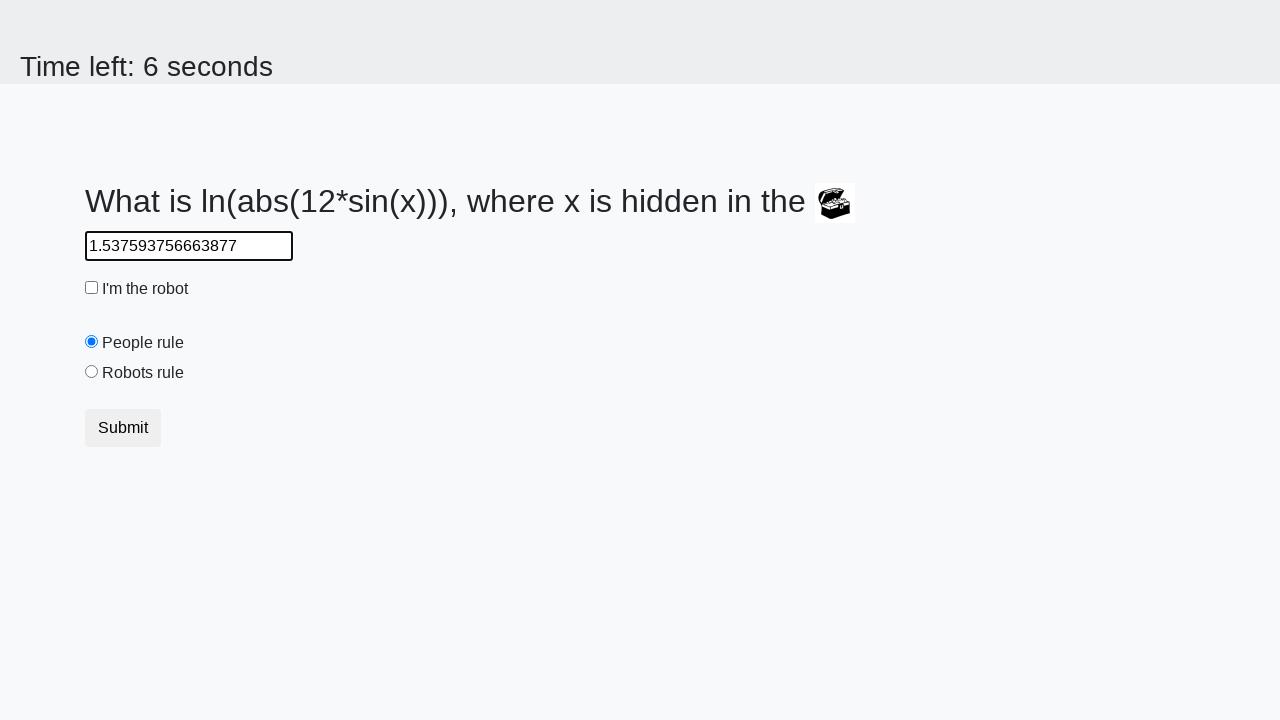

Checked the robot checkbox at (92, 288) on #robotCheckbox
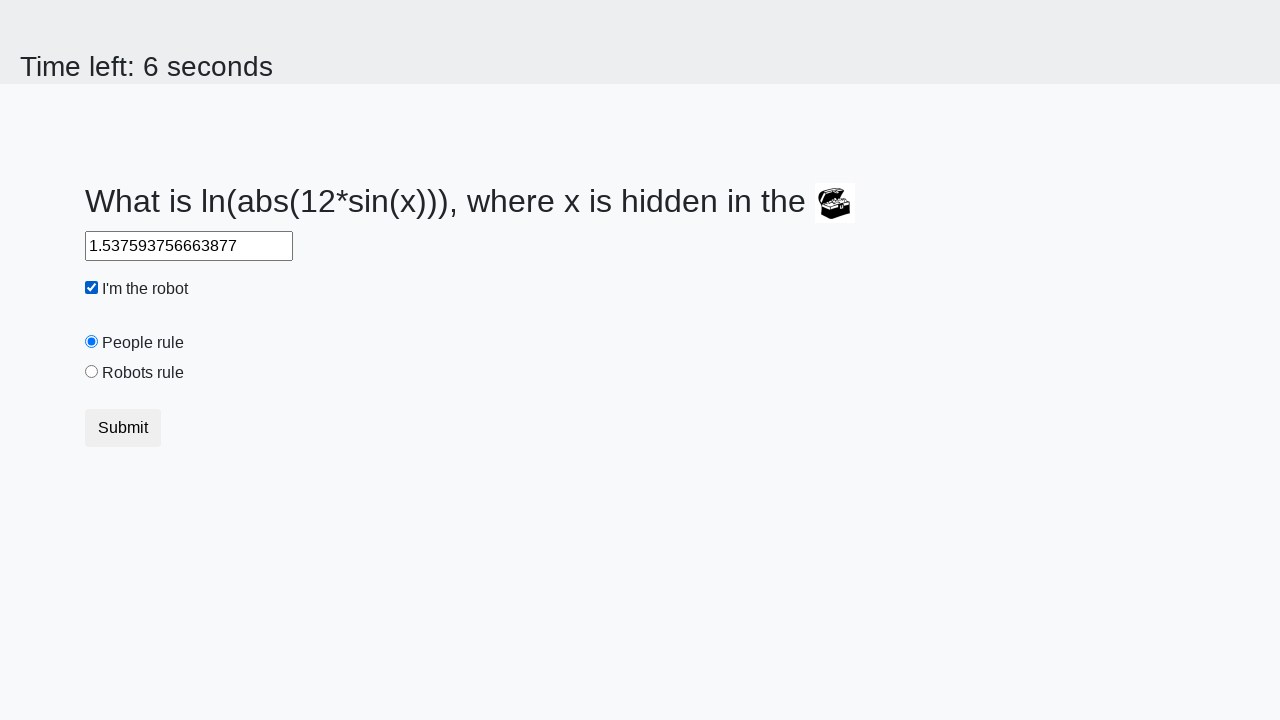

Checked the robots rule checkbox at (92, 372) on #robotsRule
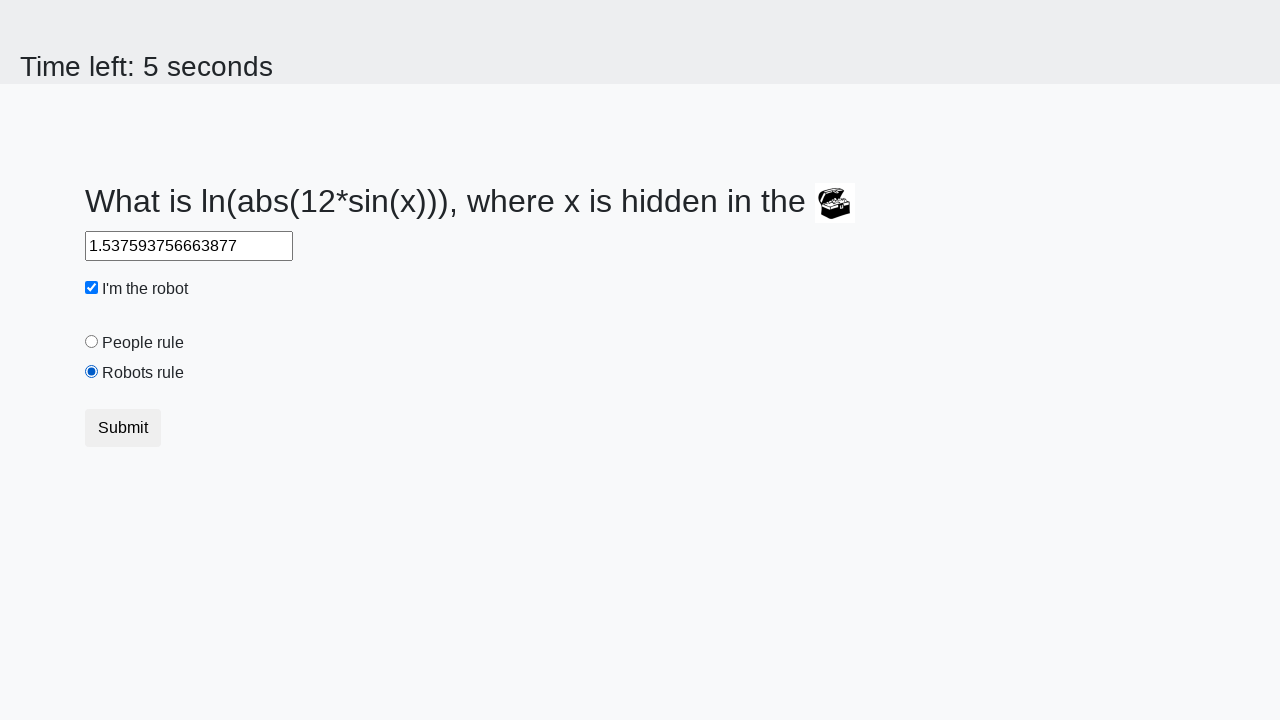

Clicked submit button to submit the form at (123, 428) on button.btn
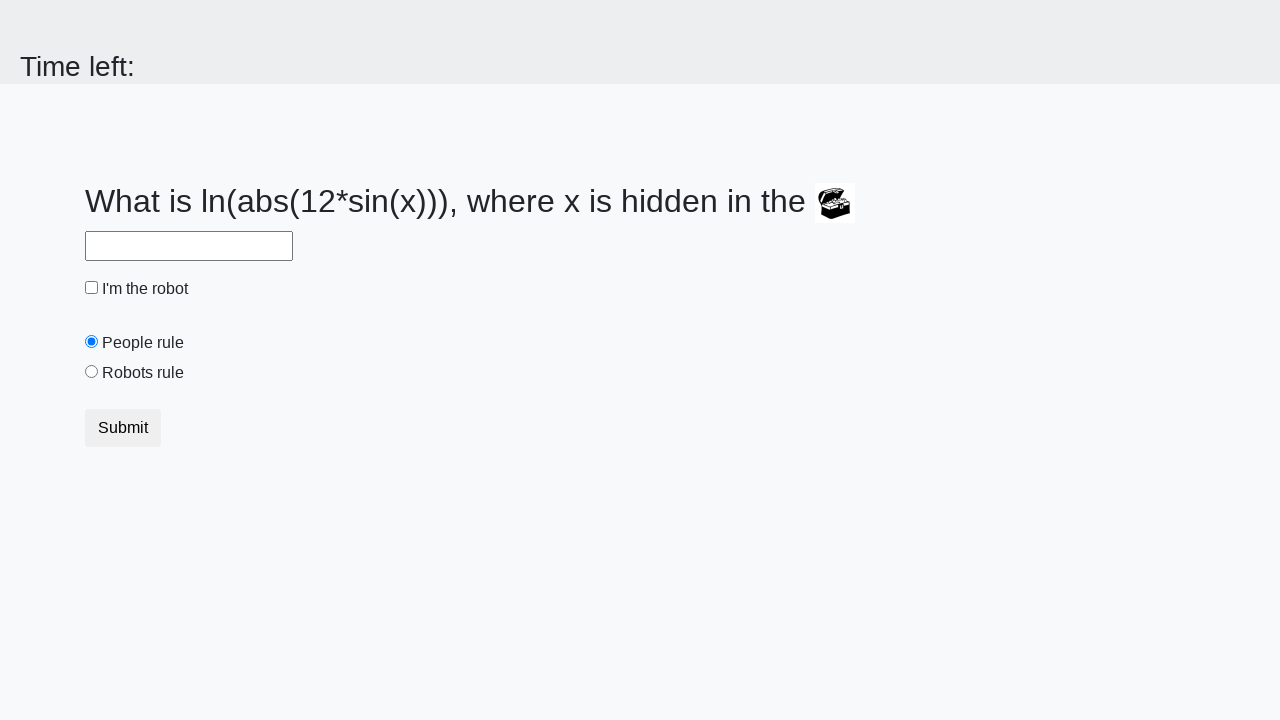

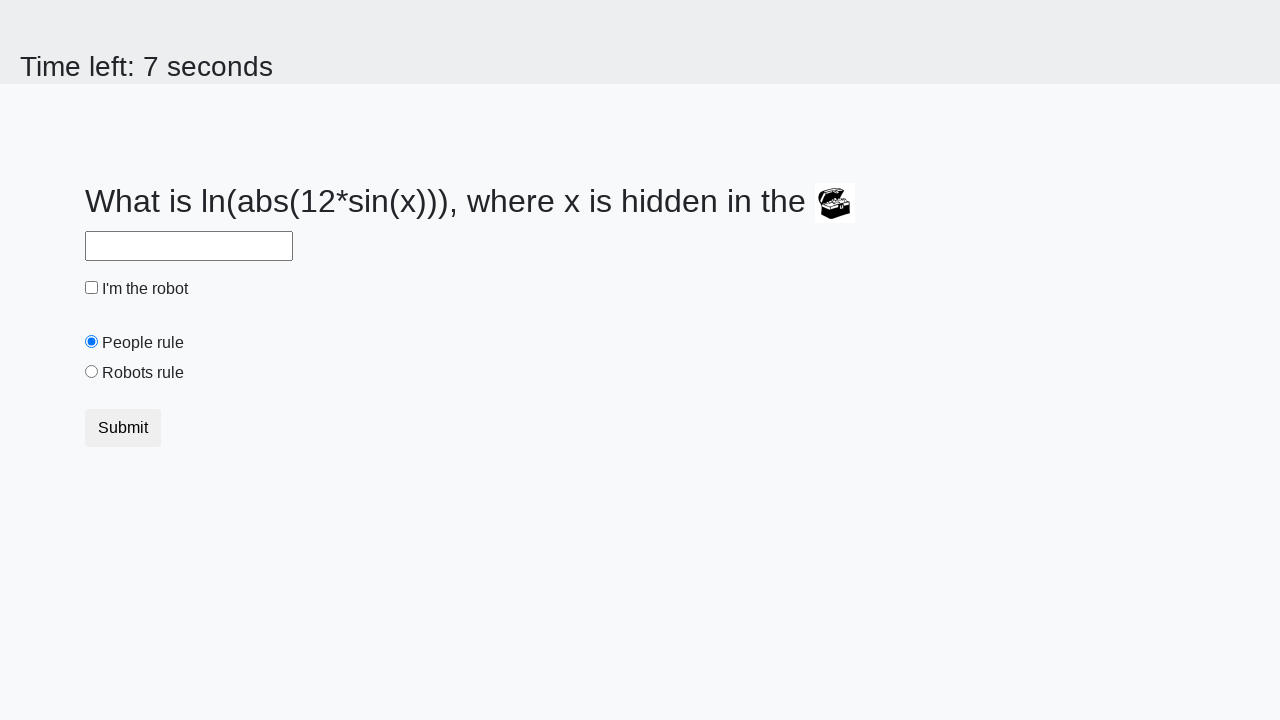